Tests a basic calculator web application by selecting build and operation options, entering two numbers, clicking calculate, and verifying the subtraction result

Starting URL: https://testsheepnz.github.io/BasicCalculator.html

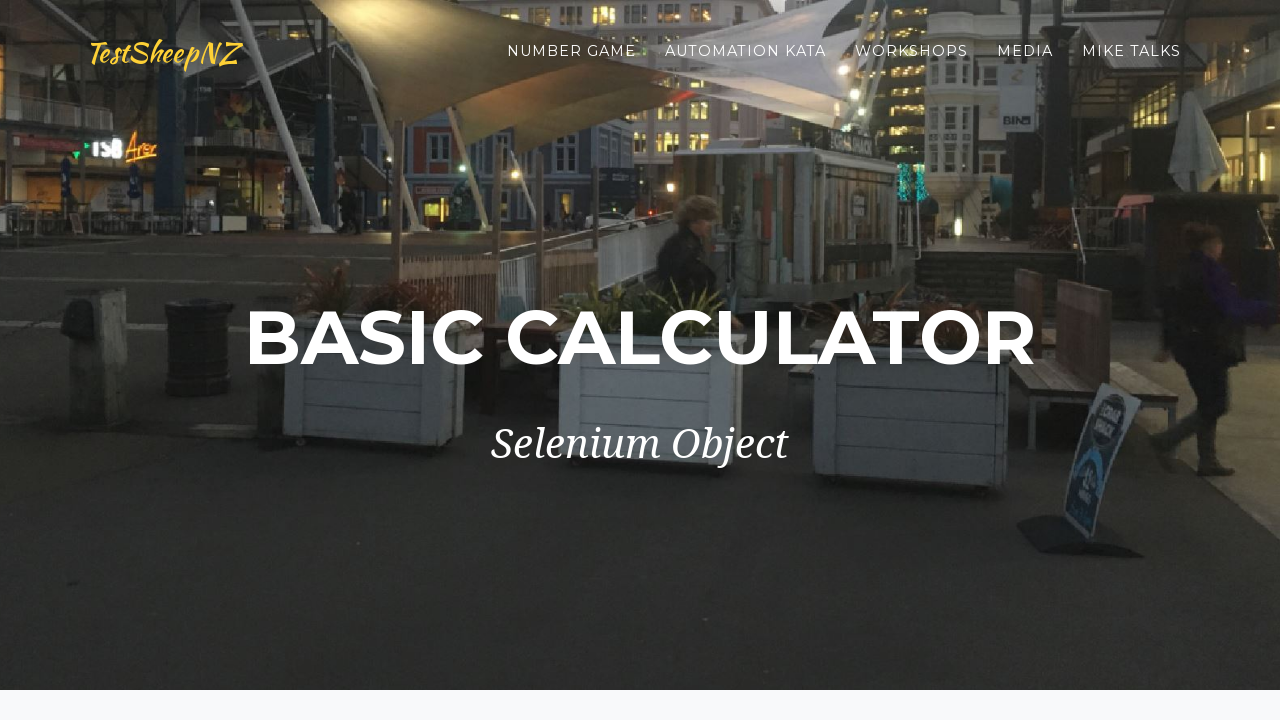

Scrolled to bottom of page
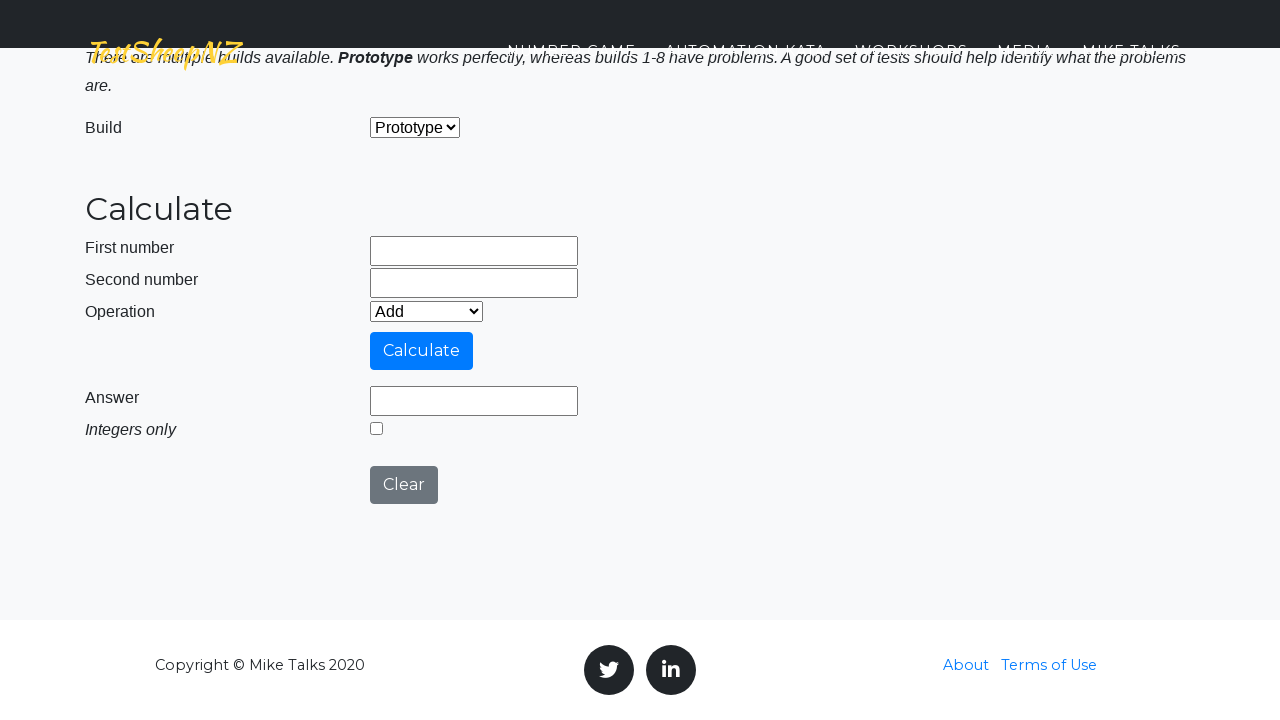

Selected first build option on #selectBuild
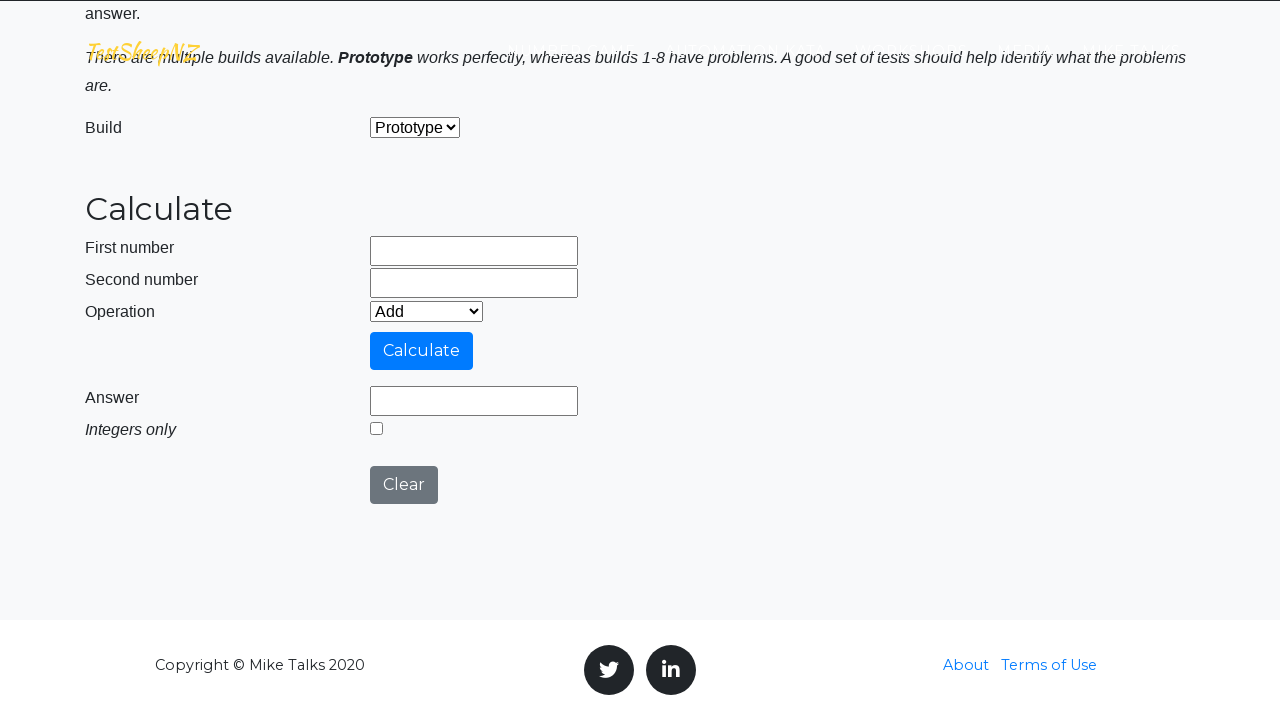

Selected subtraction operation on #selectOperationDropdown
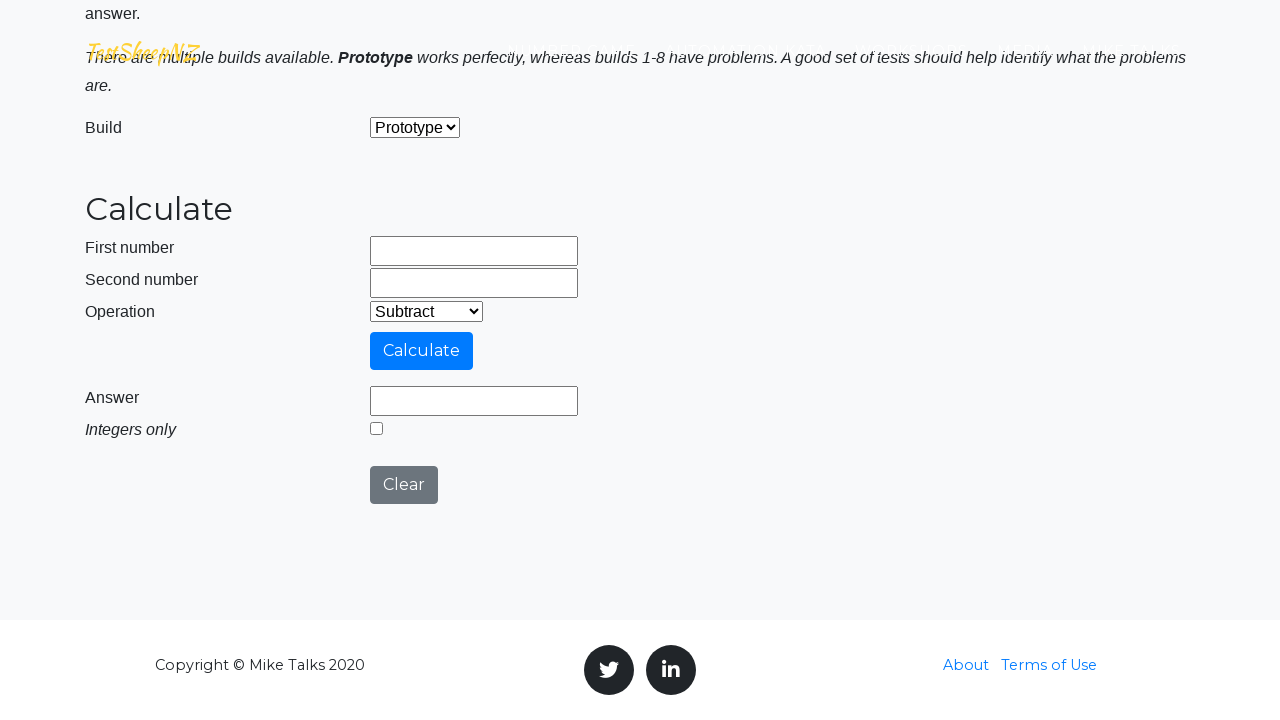

Entered first number: 2 on #number1Field
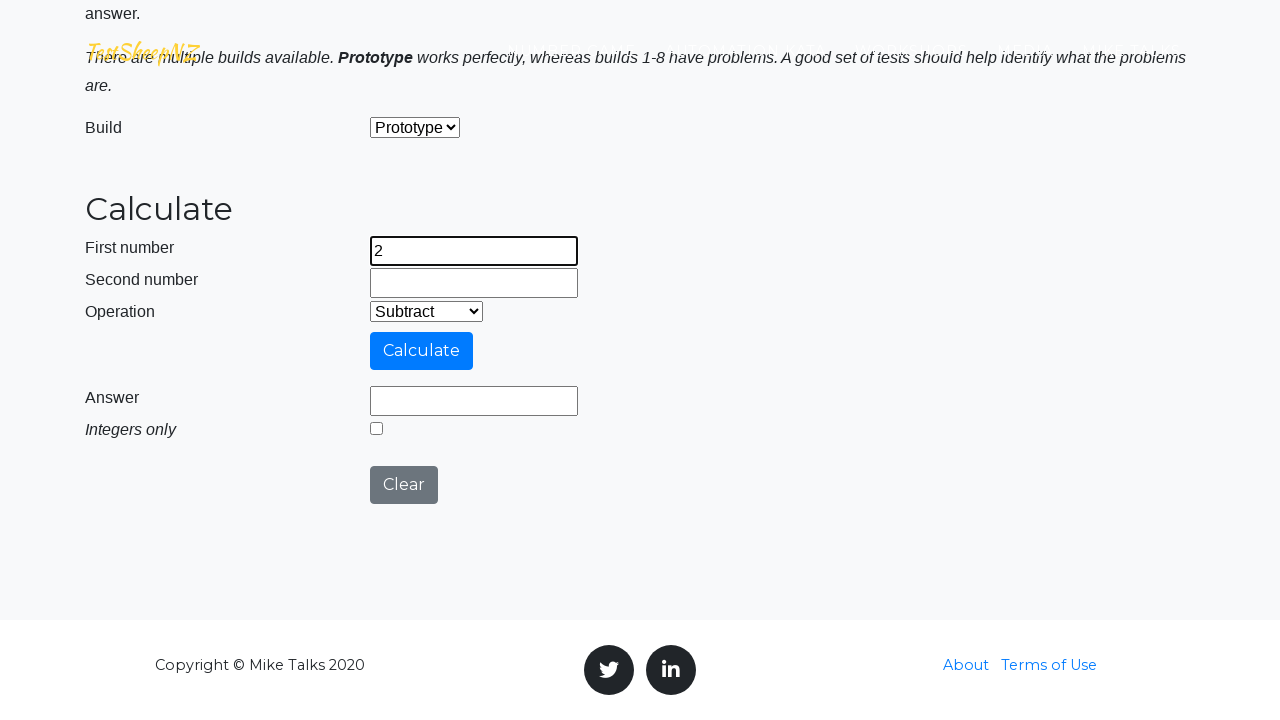

Entered second number: 3 on #number2Field
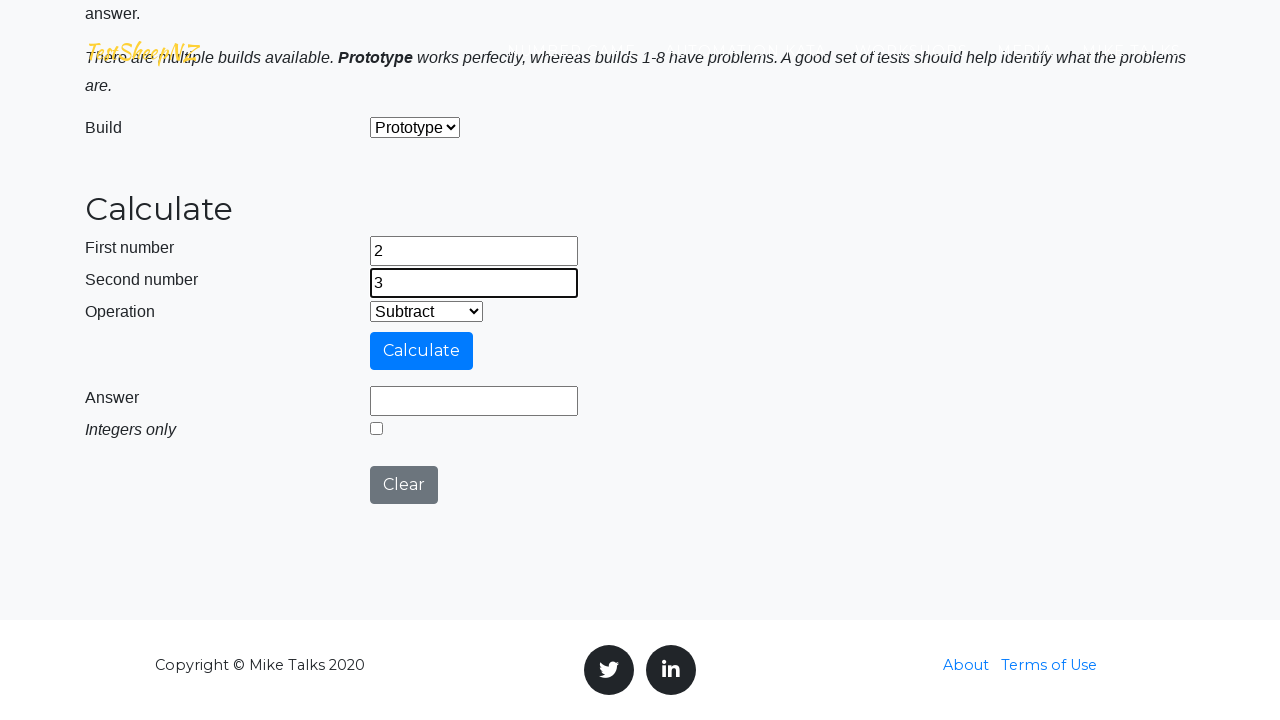

Clicked calculate button at (422, 351) on #calculateButton
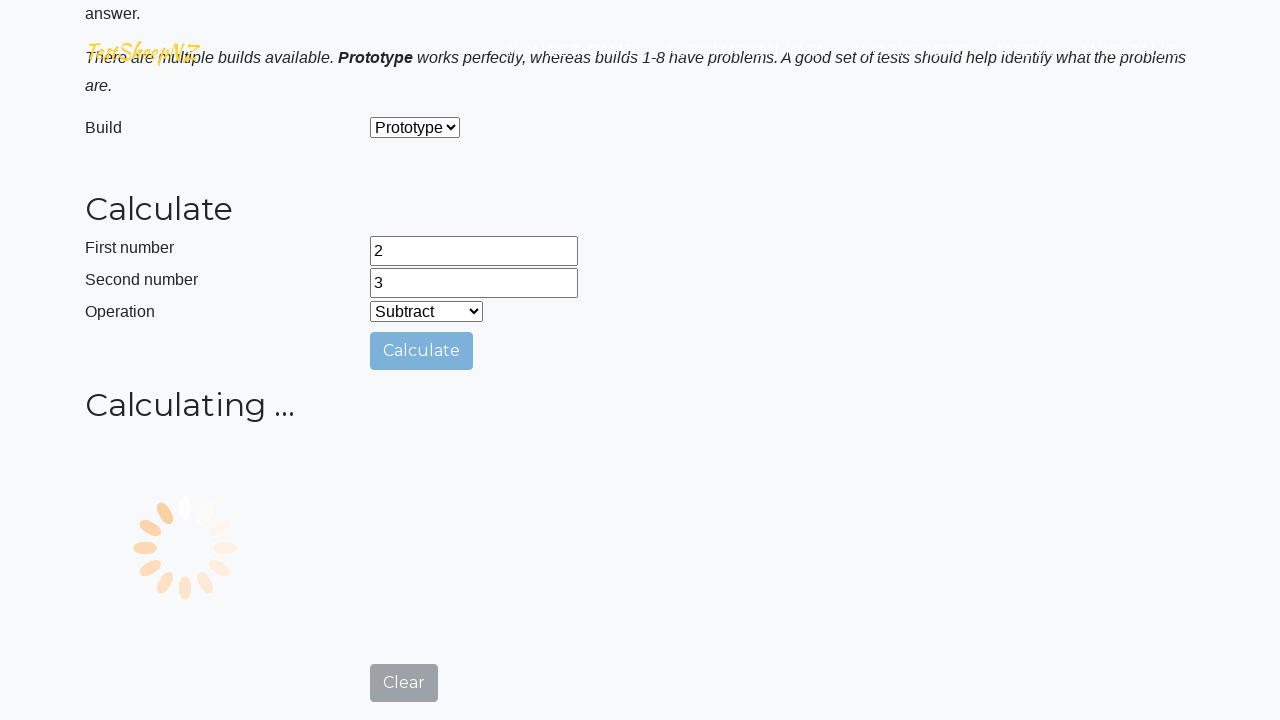

Calculation result appeared in answer field
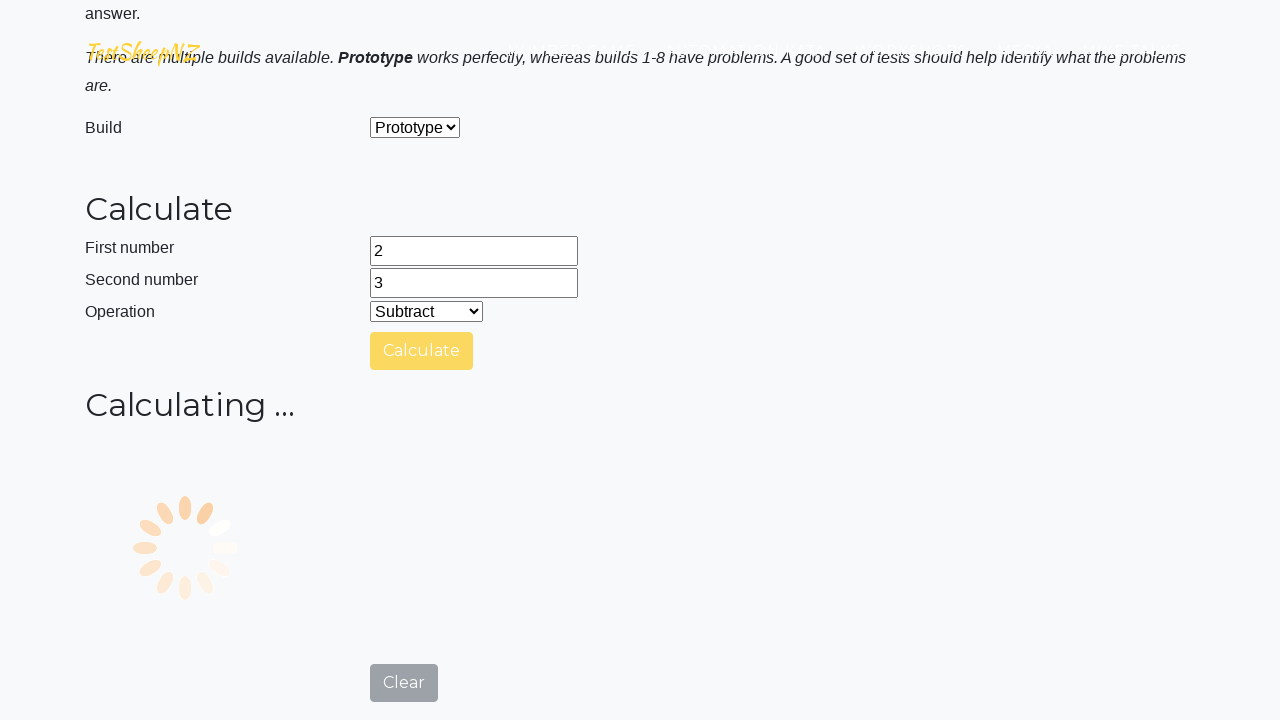

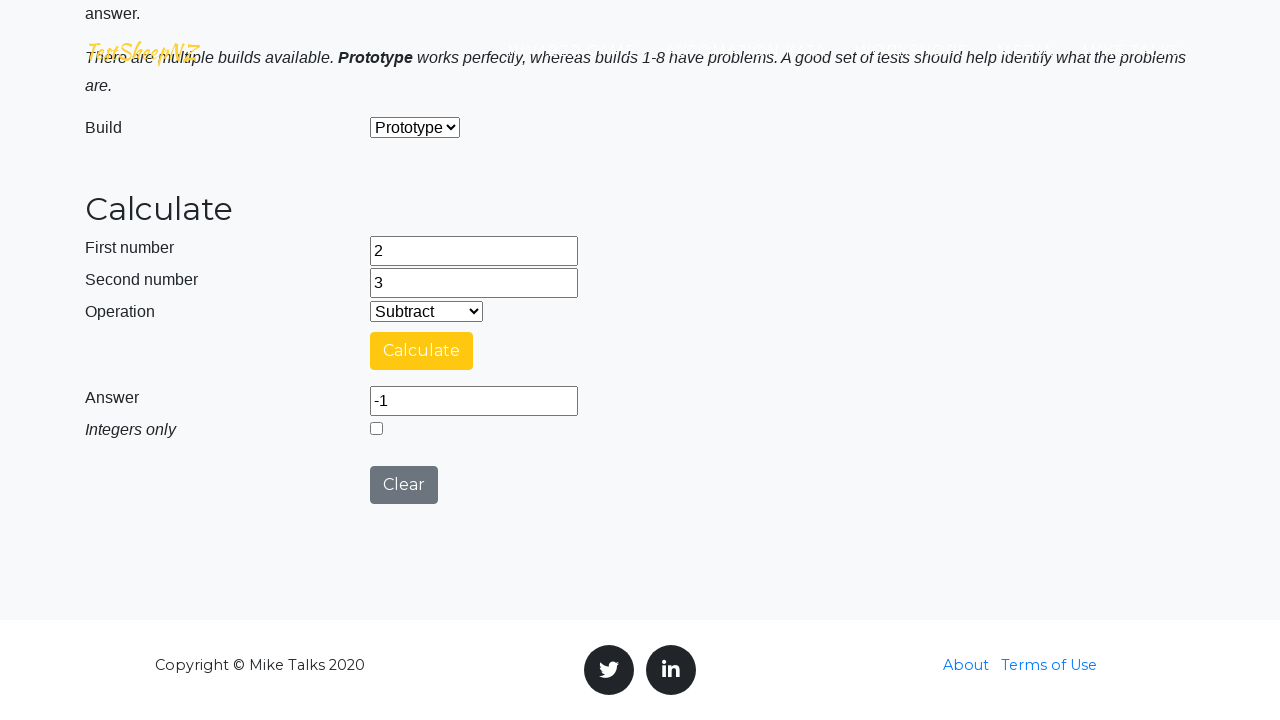